Tests JavaScript prompt alert handling by clicking the JS Prompt button, entering text into the prompt dialog, and accepting it.

Starting URL: https://the-internet.herokuapp.com/javascript_alerts

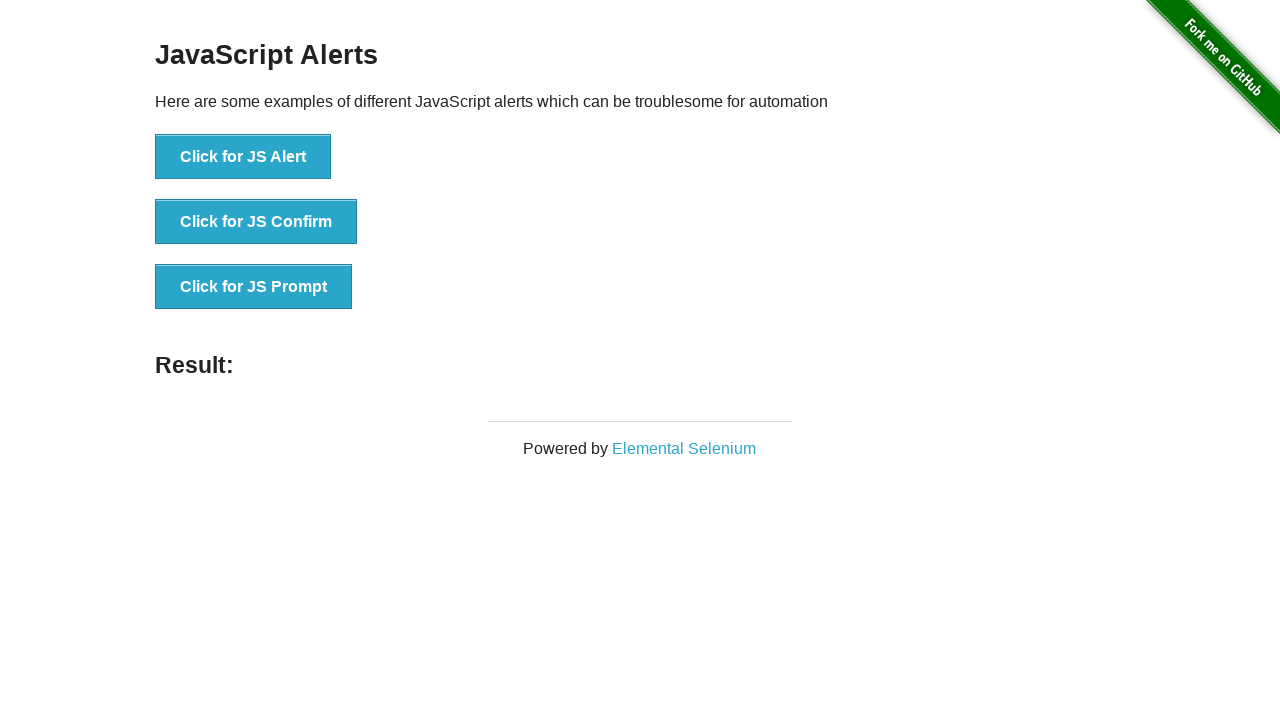

Set up dialog handler to accept prompt with text 'Prasad'
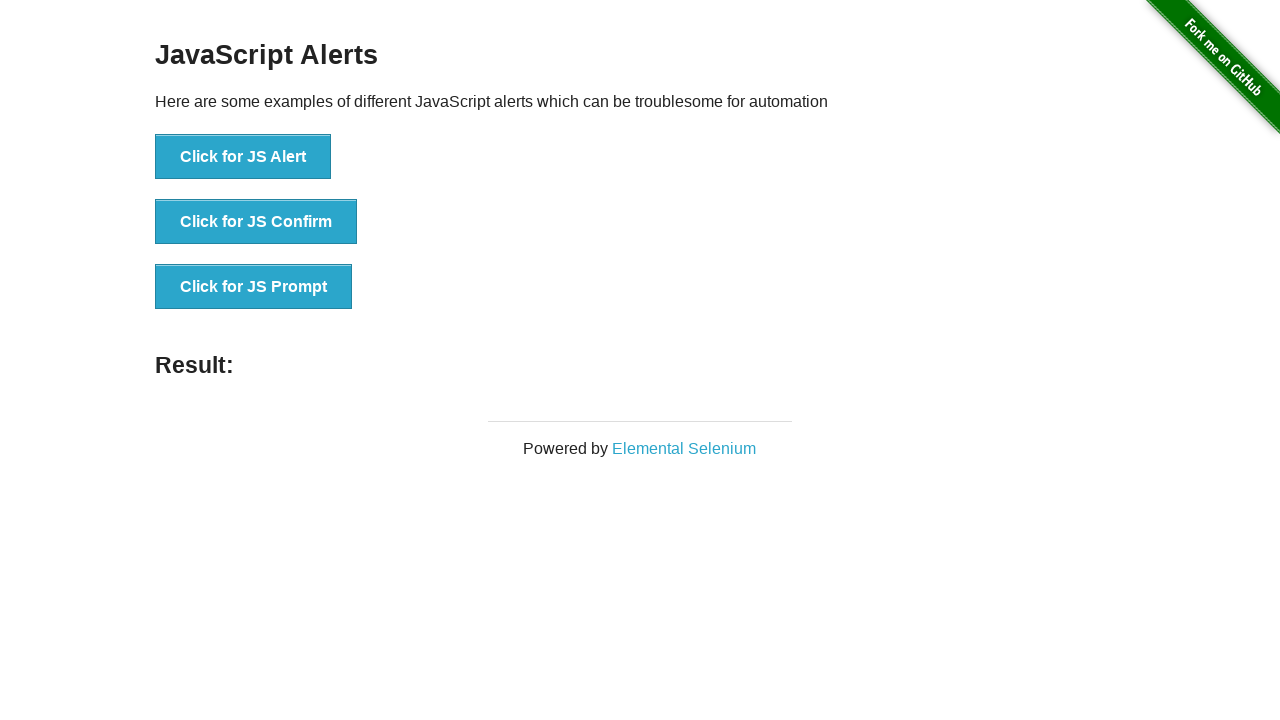

Clicked the JS Prompt button to trigger the dialog at (254, 287) on xpath=//button[text()='Click for JS Prompt']
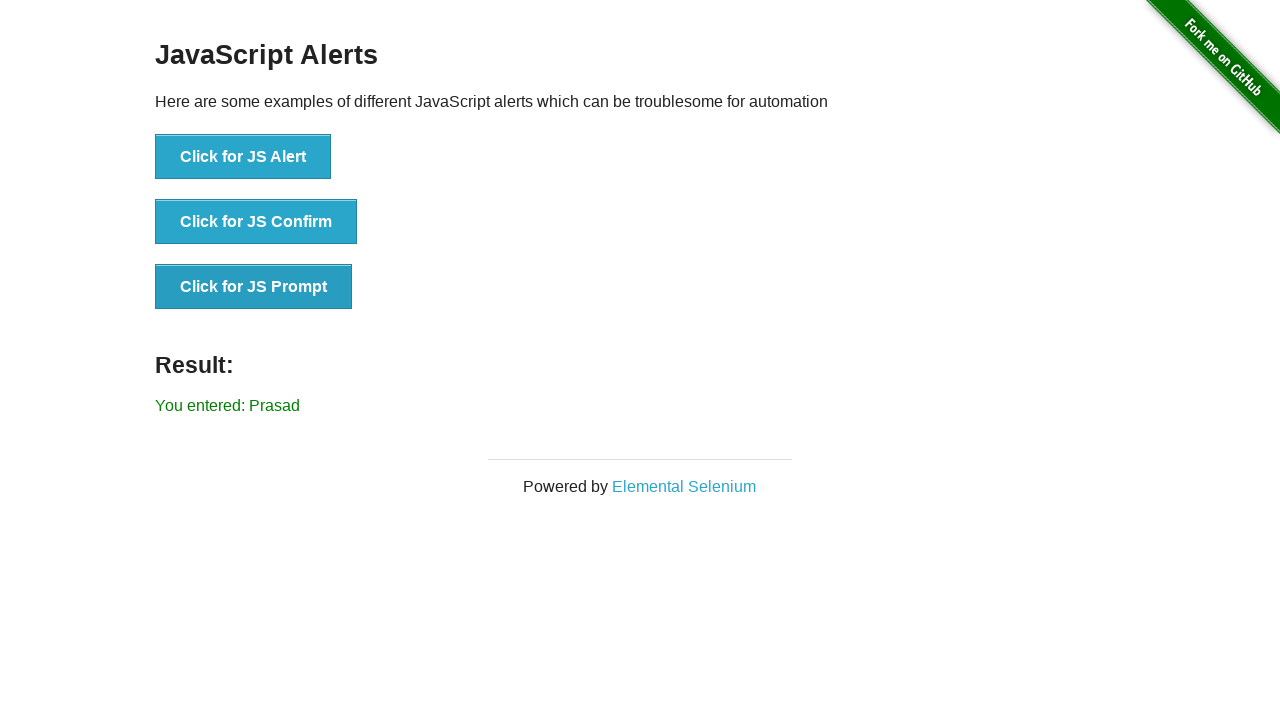

Result element loaded after prompt was accepted
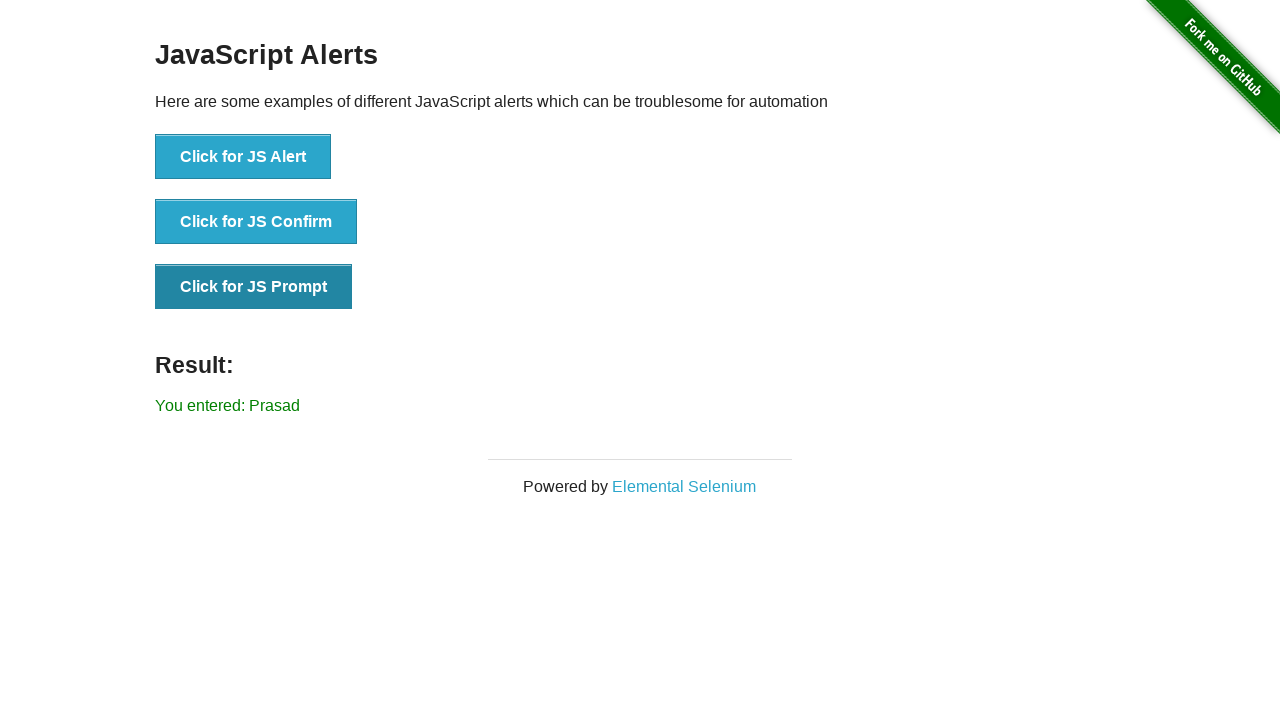

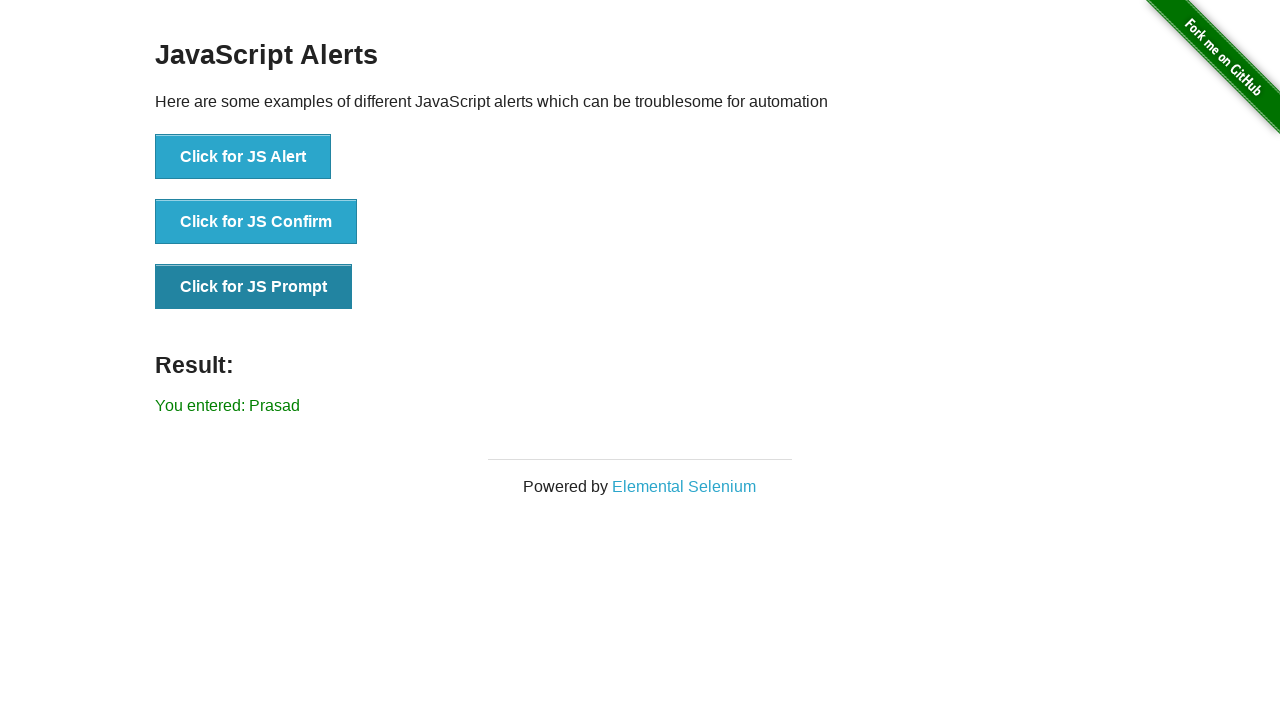